Tests dropdown selection functionality by selecting options from multiple select elements on the Select2 documentation page

Starting URL: https://select2.org/getting-started/basic-usage

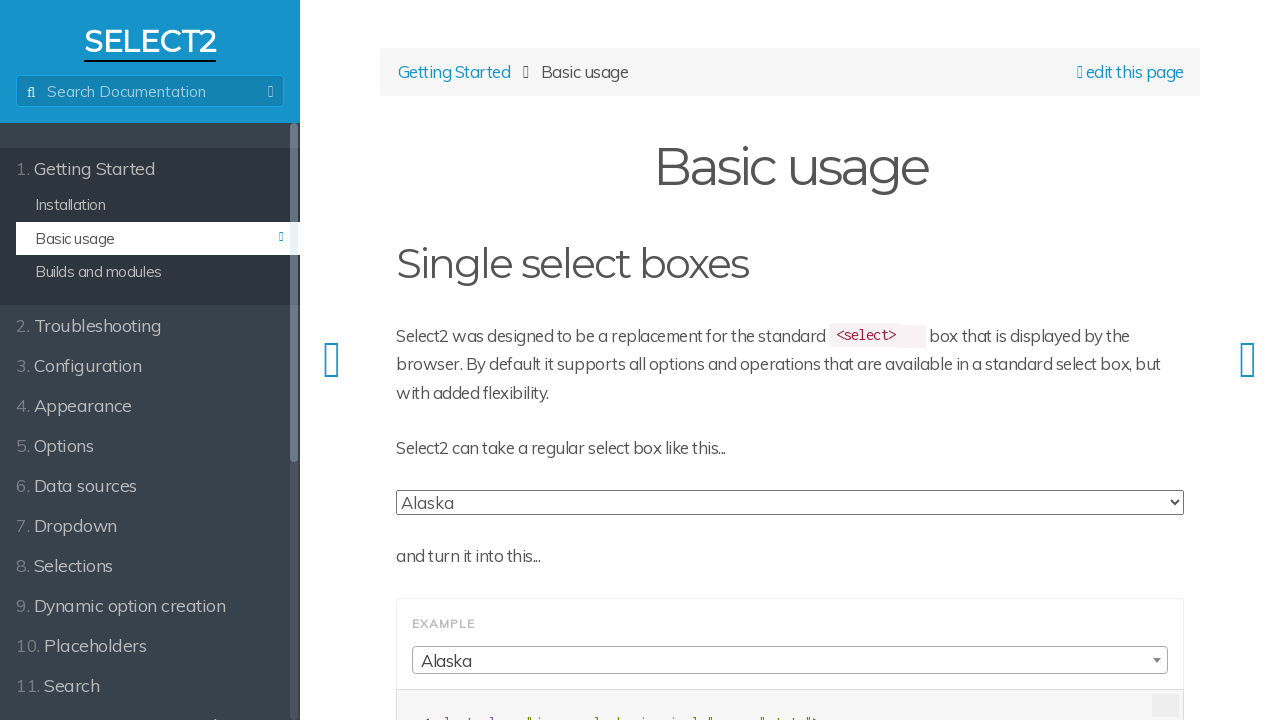

Selected 'New Mexico' from first dropdown on (//select)[1]
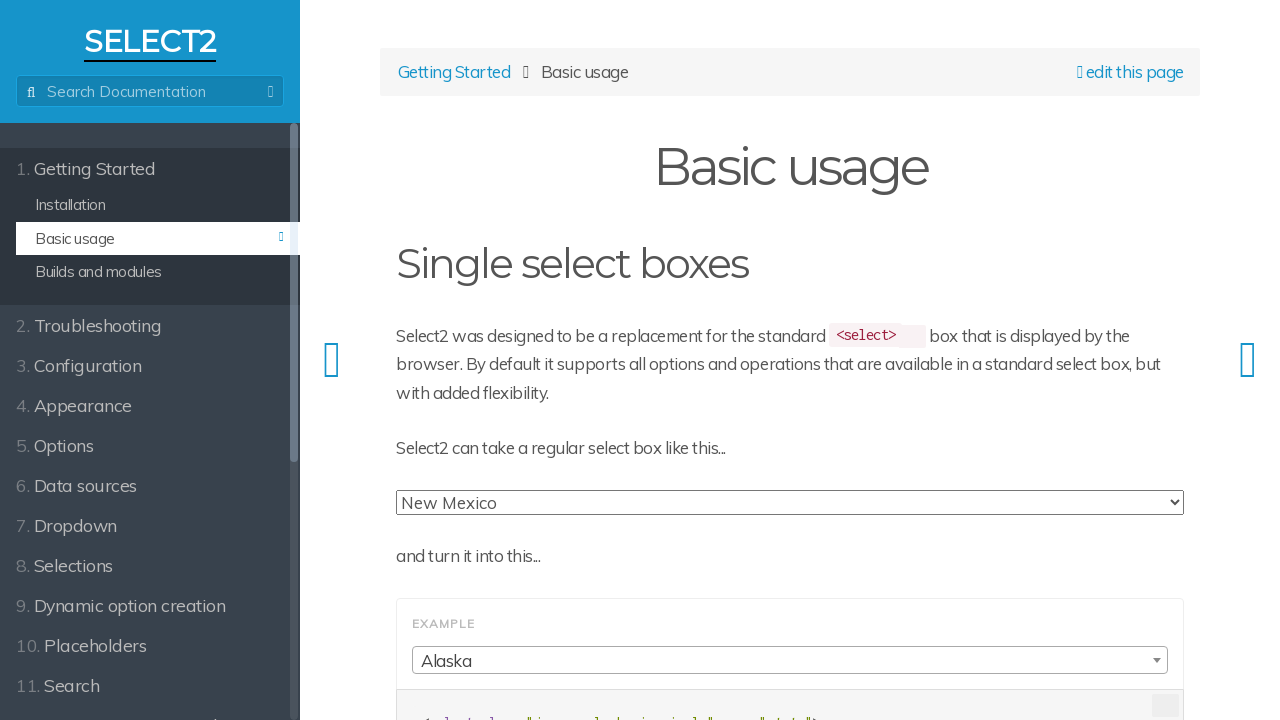

Selected 'Rhode Island' from second dropdown on (//select)[2]
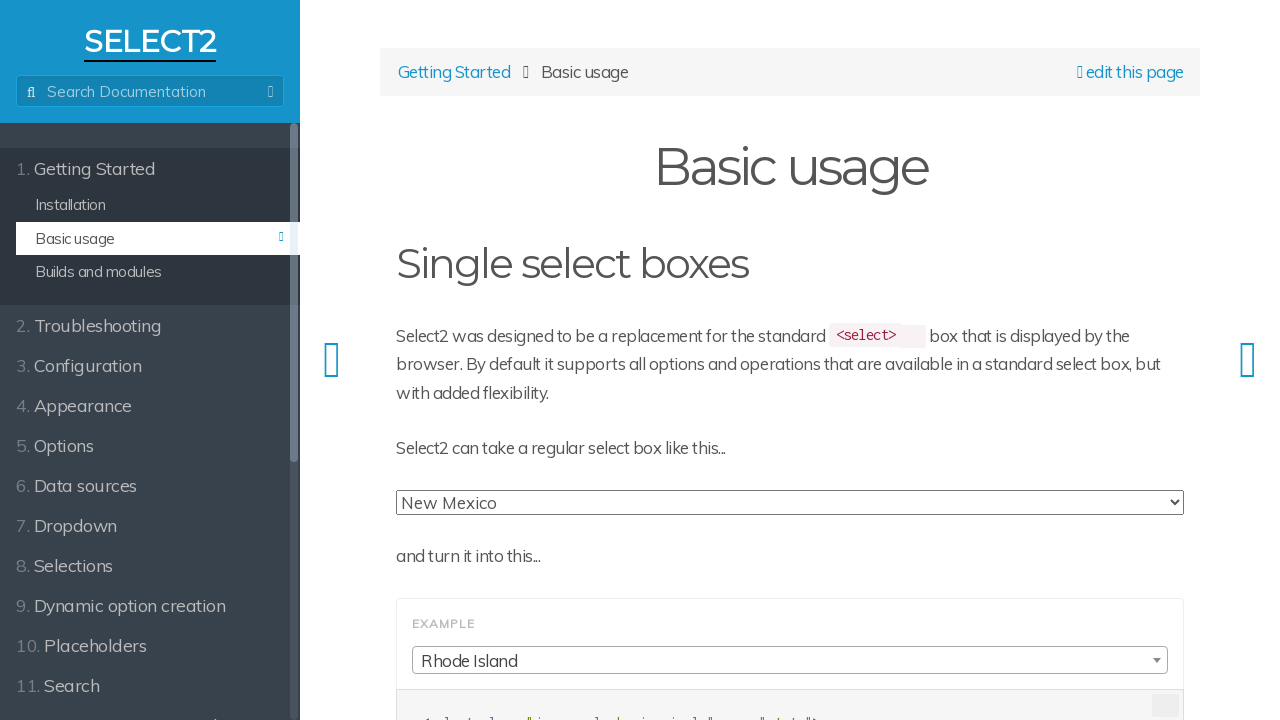

Selected 'Nevada' from third dropdown on (//select)[3]
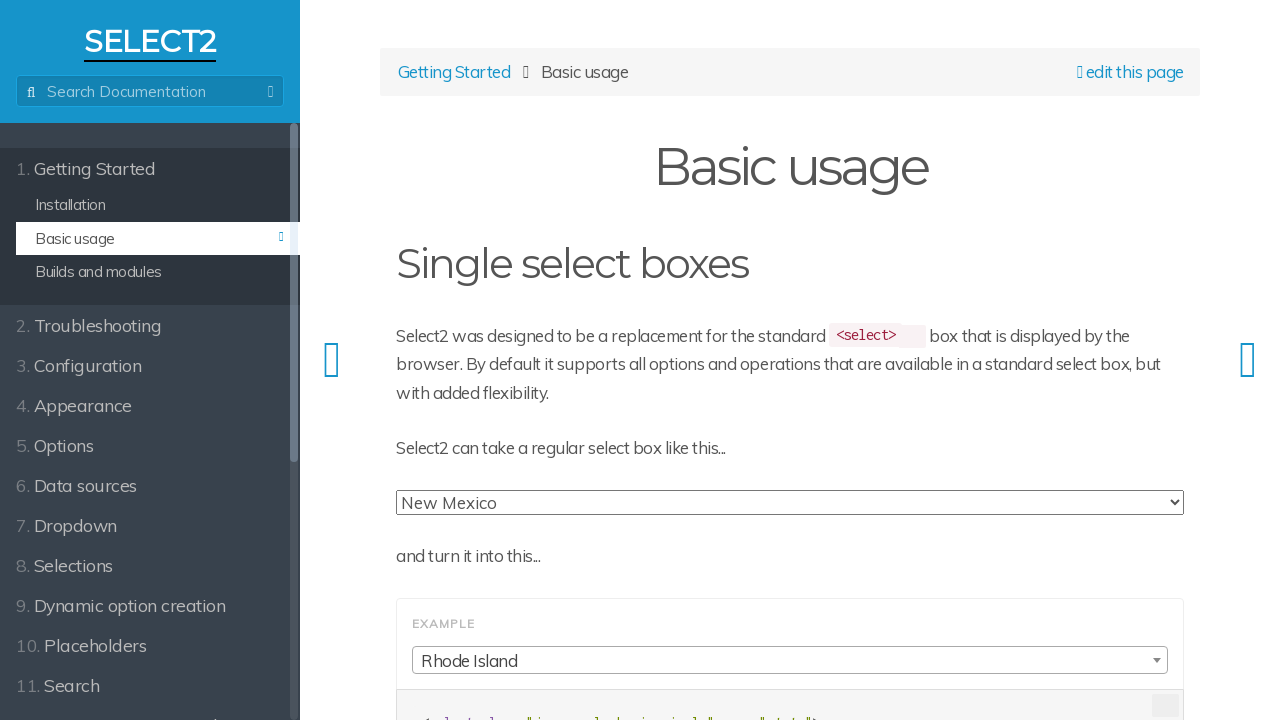

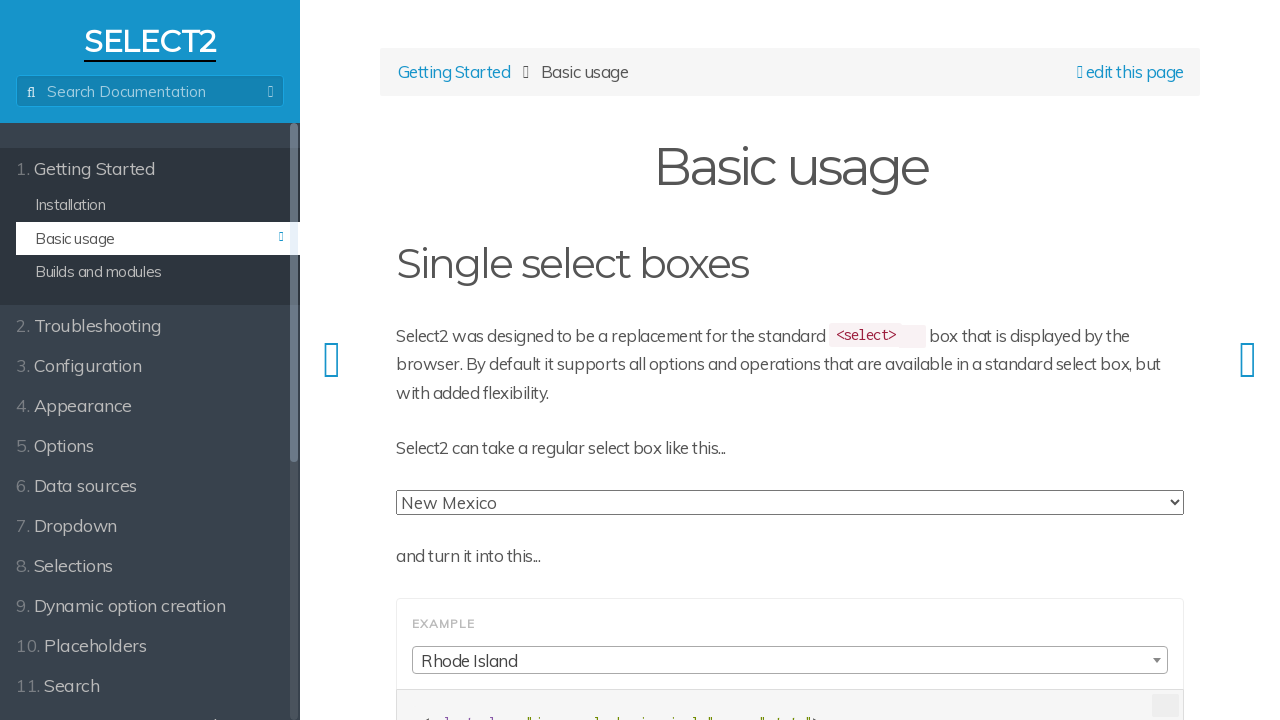